Tests click-and-drag selection on a jQuery UI selectable grid by selecting multiple items through drag action

Starting URL: http://jqueryui.com/resources/demos/selectable/display-grid.html

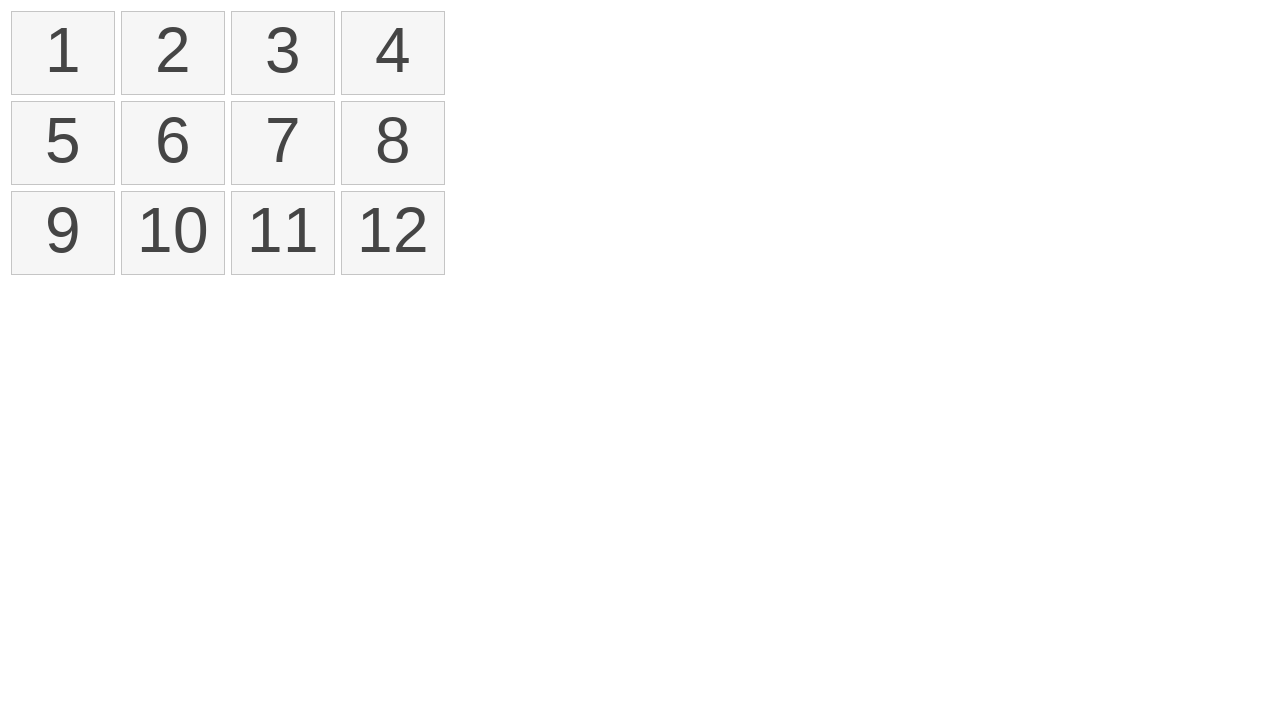

Waited for selectable items to load
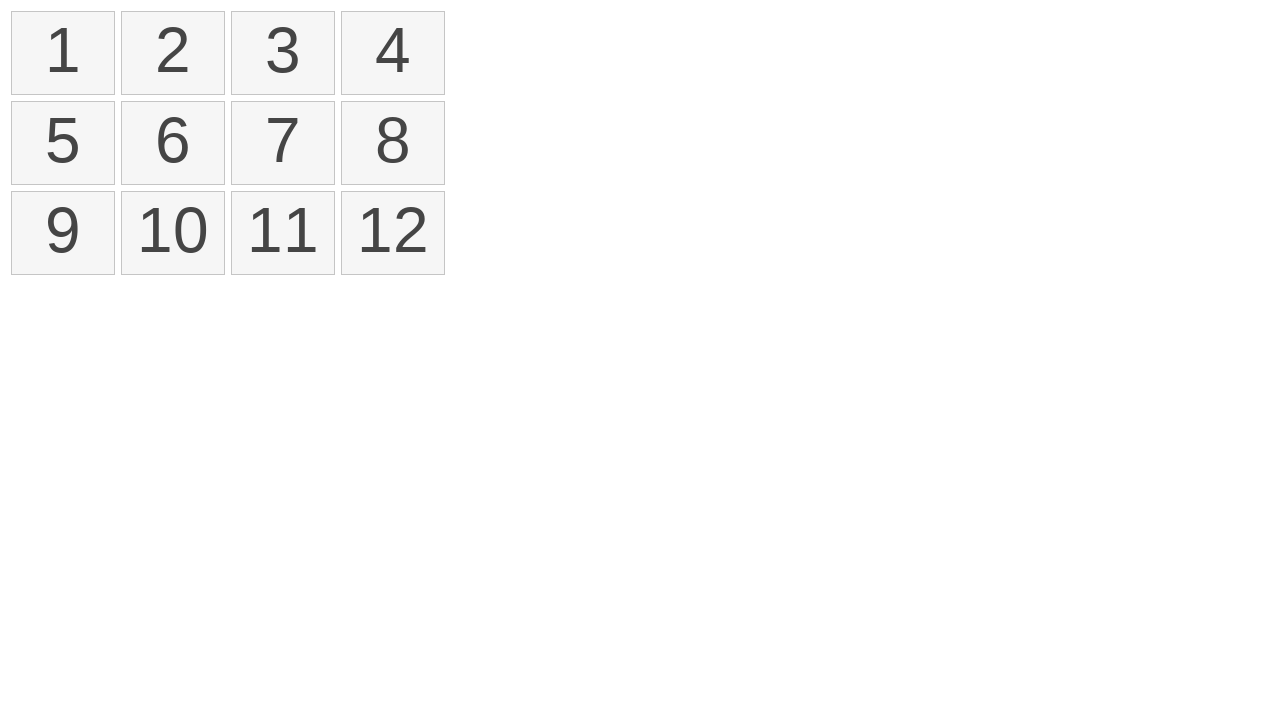

Located first selectable item
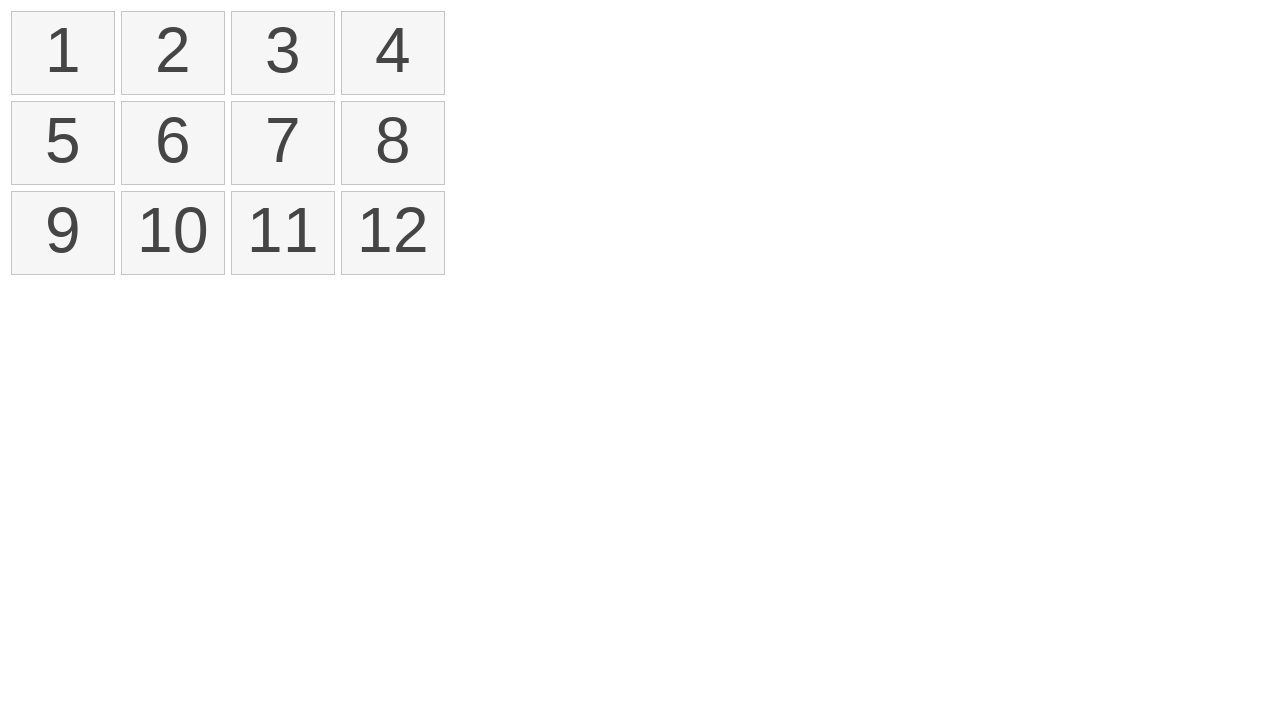

Located fourth selectable item
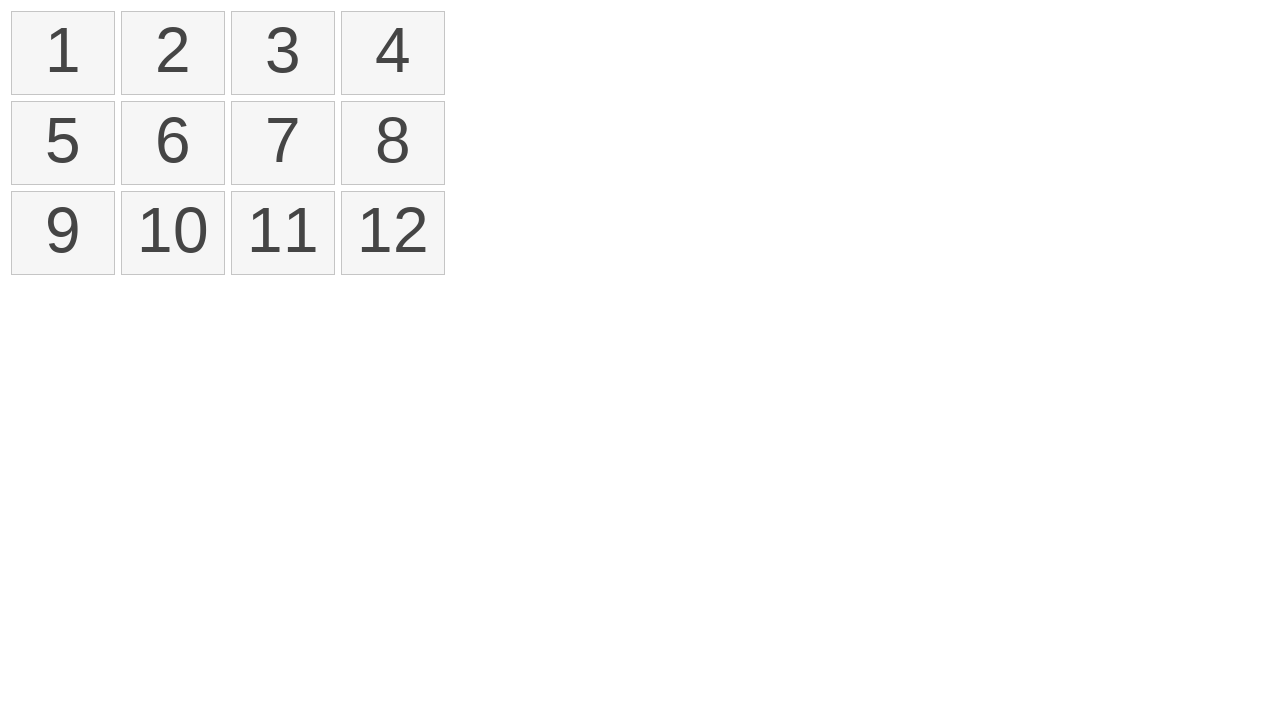

Performed click-and-drag selection from first item to fourth item at (393, 53)
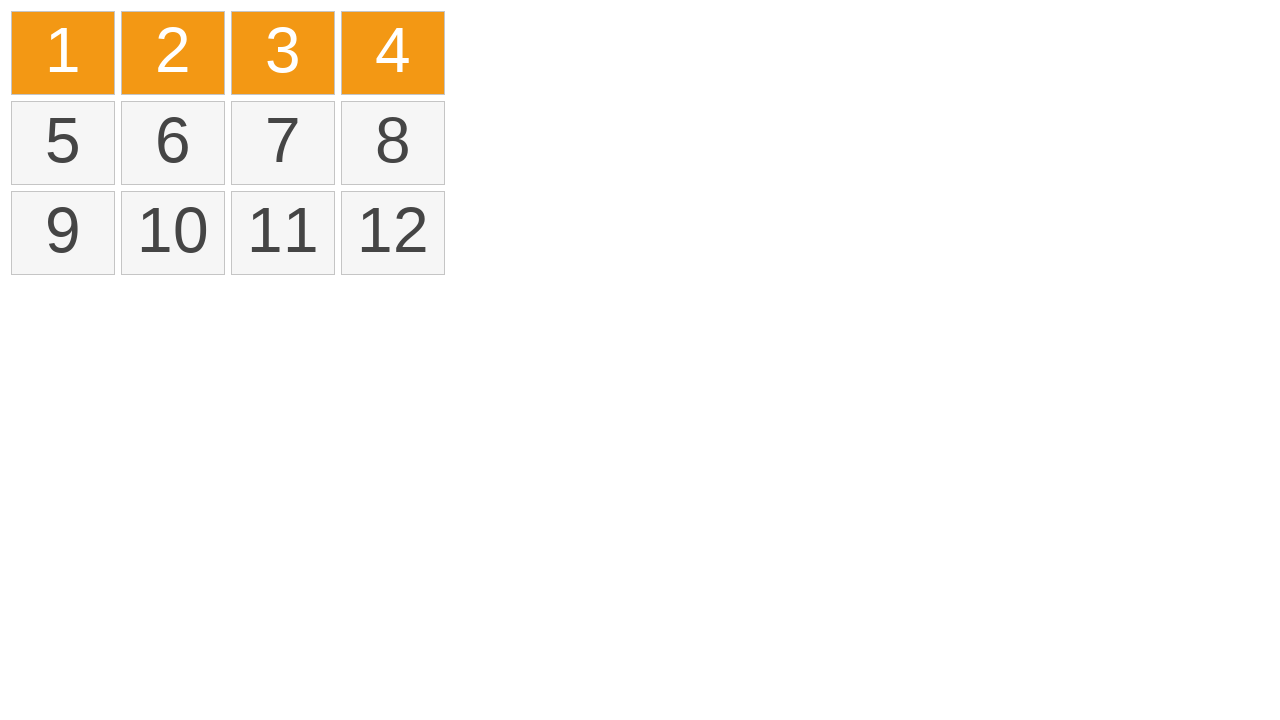

Verified that selected items have ui-selected class
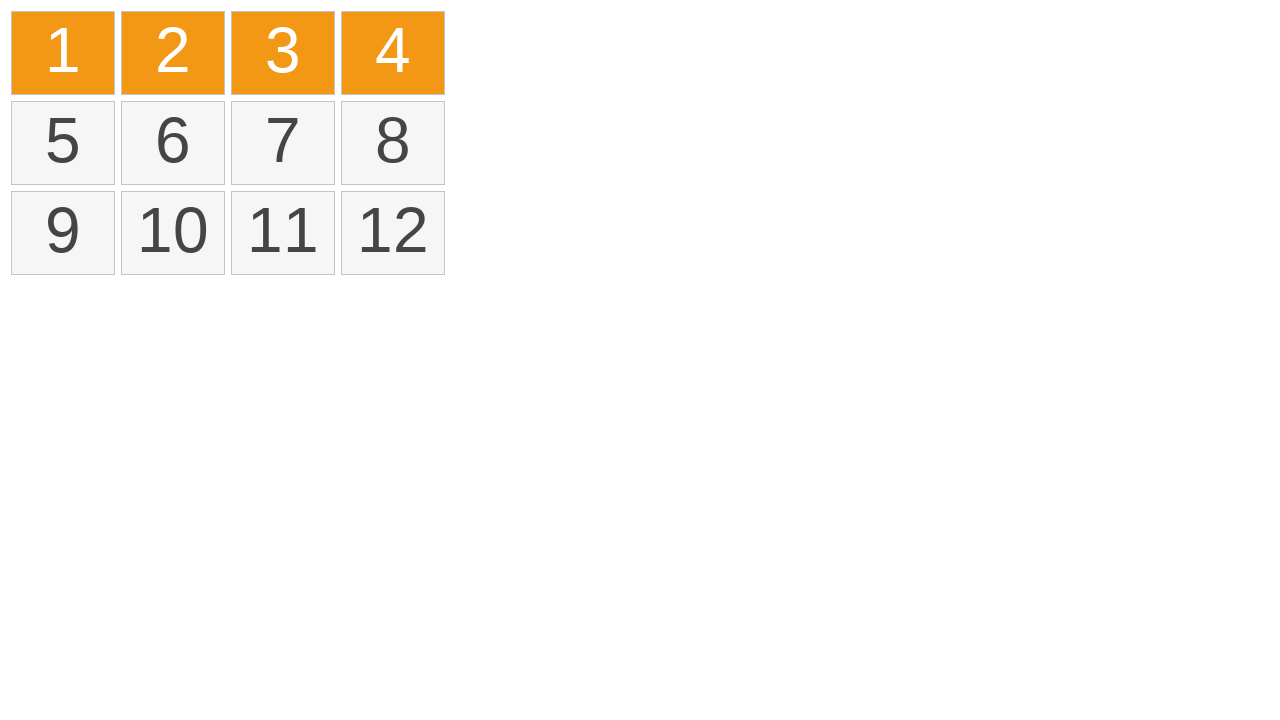

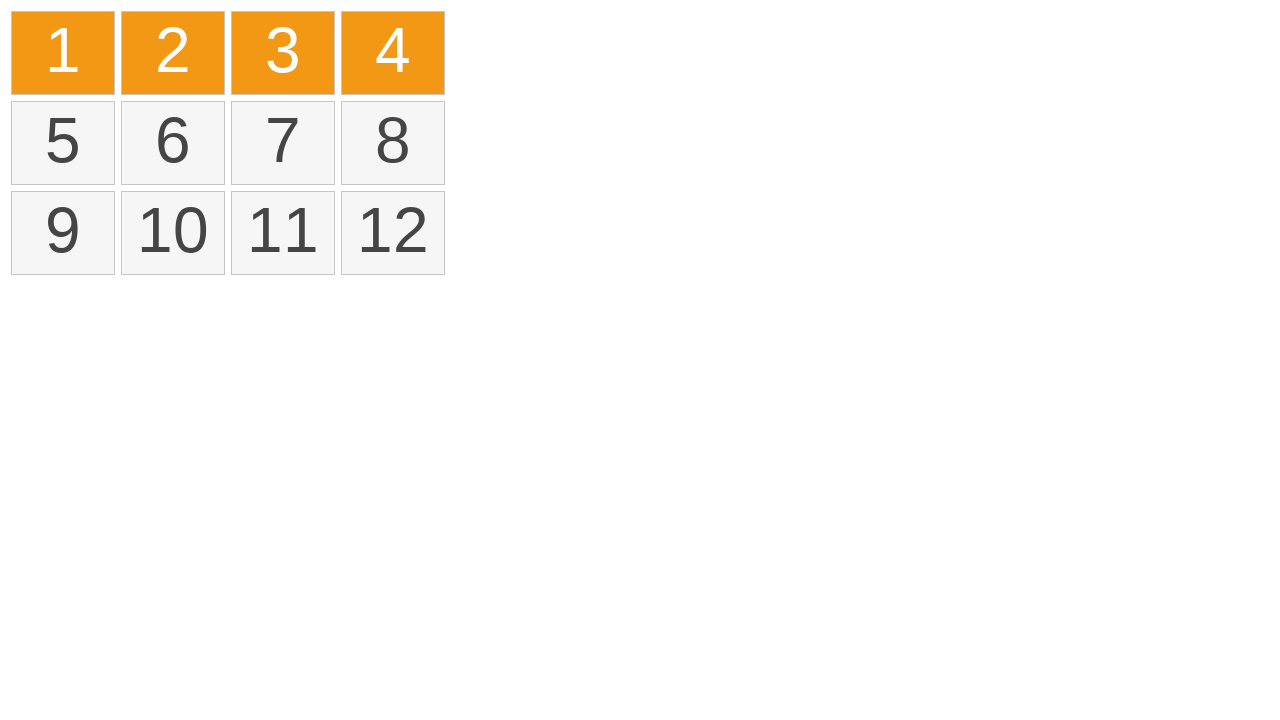